Tests double-click functionality on the search area tab to reveal a search section with specific title.

Starting URL: https://thecode.media/

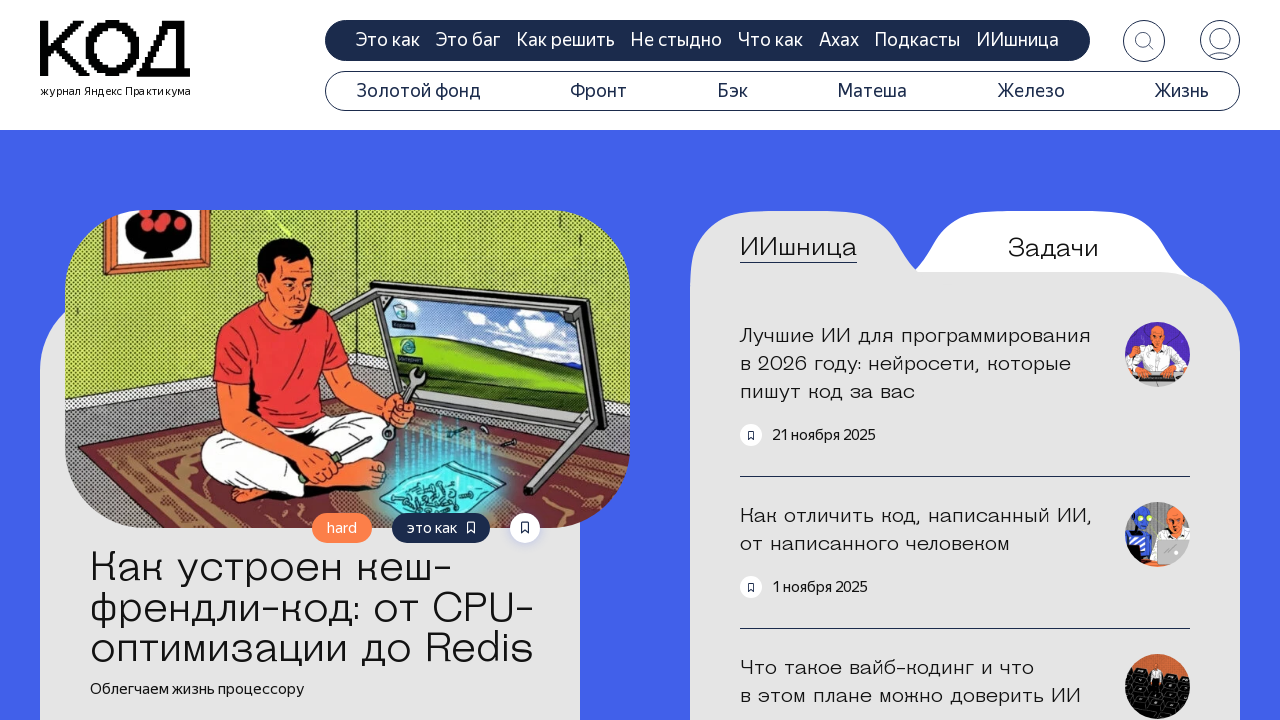

Double-clicked on the search area tab (.tab-questions) at (1053, 248) on .tab-questions
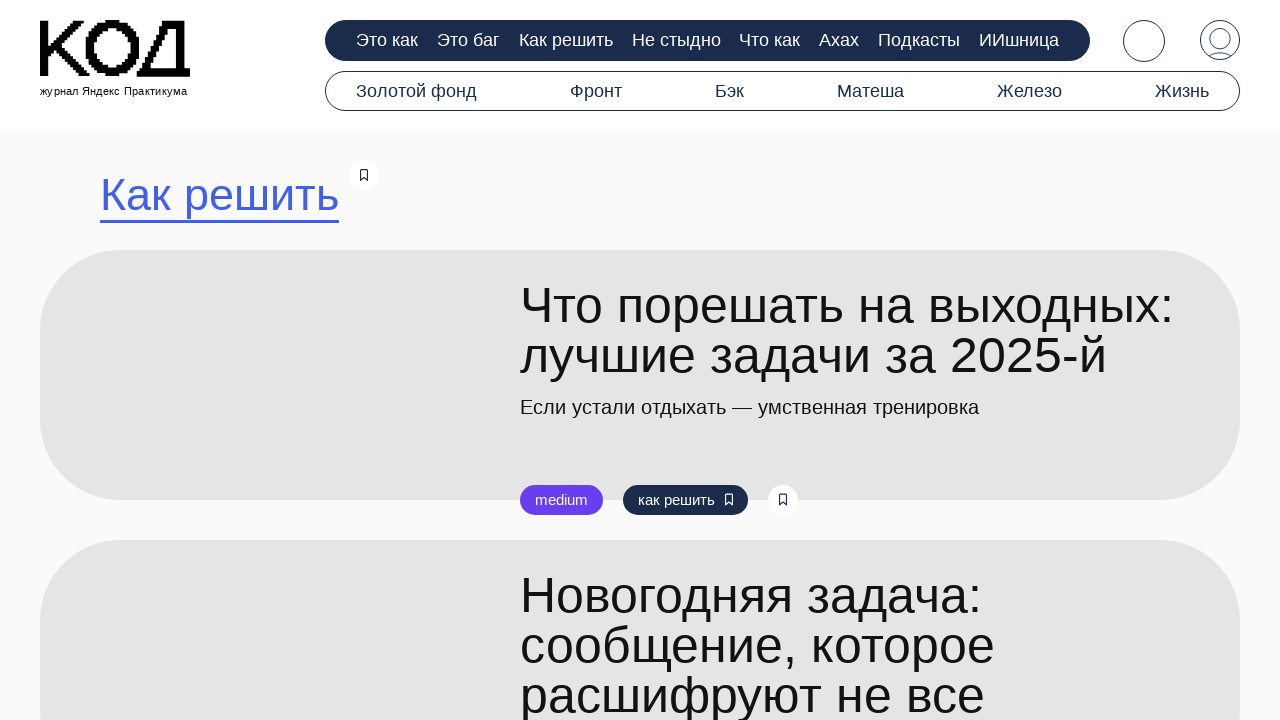

Search title element loaded (.search__title)
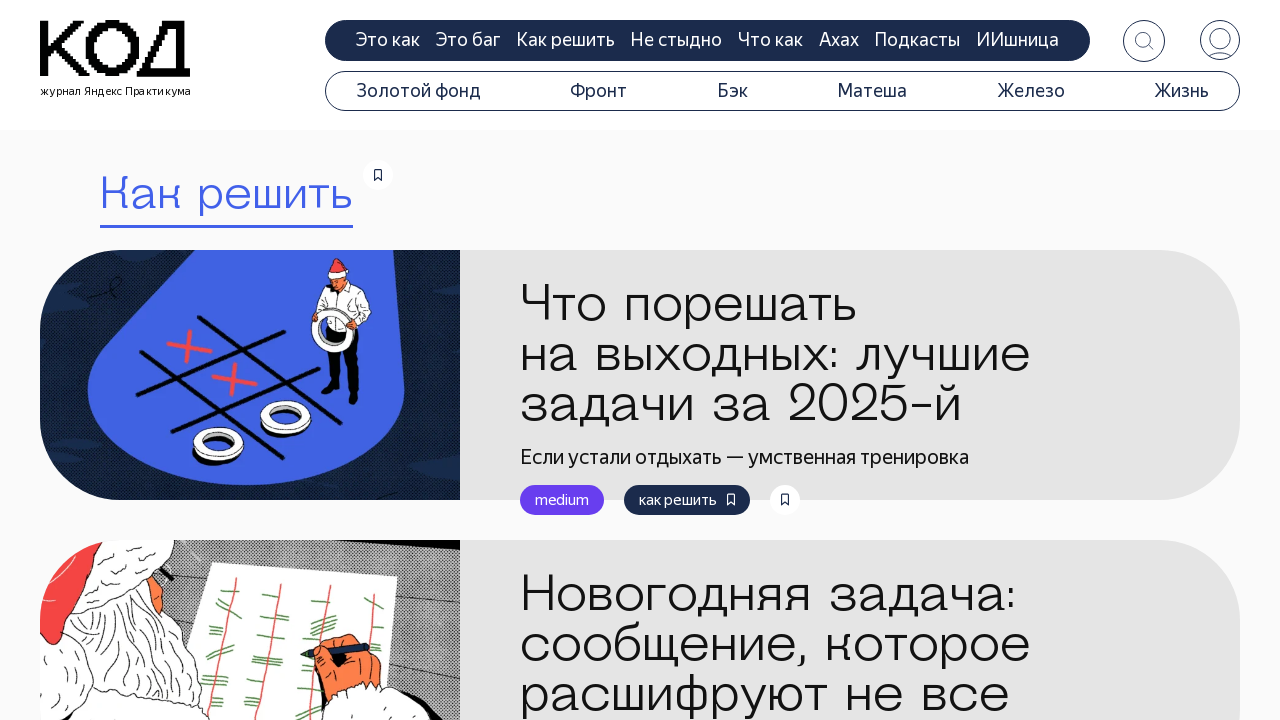

Verified search title text equals 'Как решить'
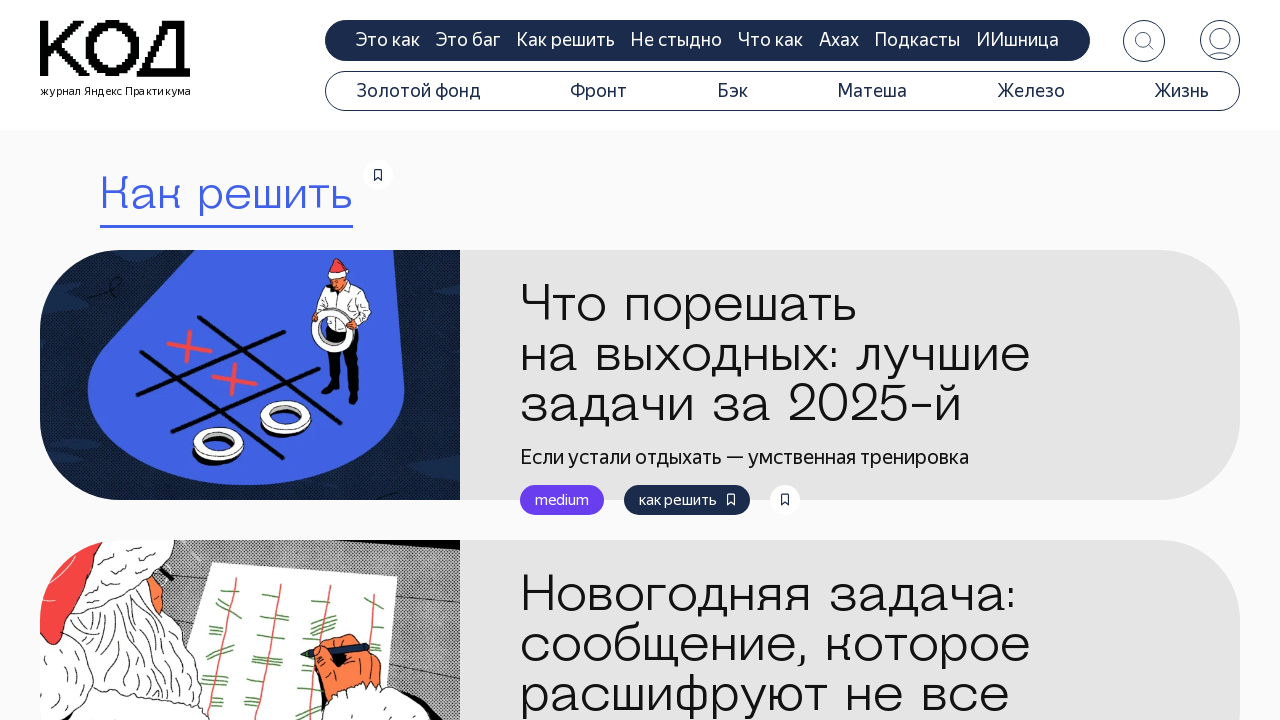

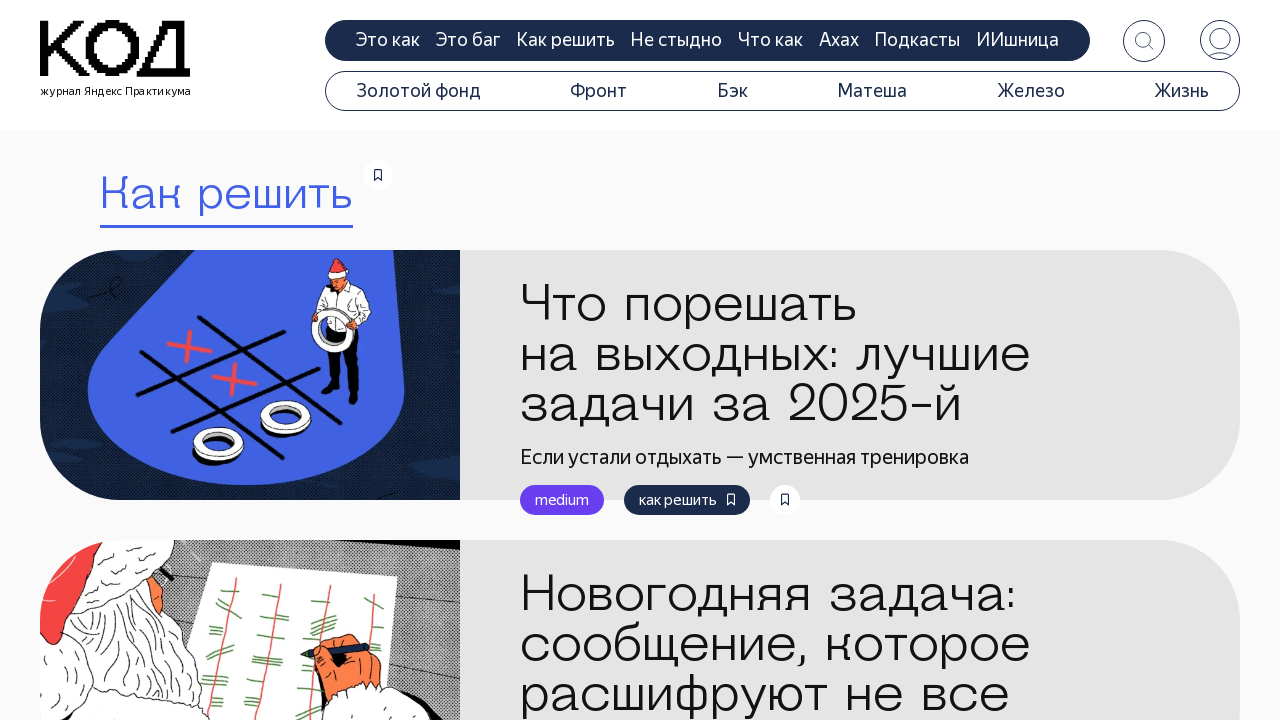